Simple test that navigates to the Air Vistara airline website homepage and verifies the page loads

Starting URL: https://www.airvistara.com/in/en

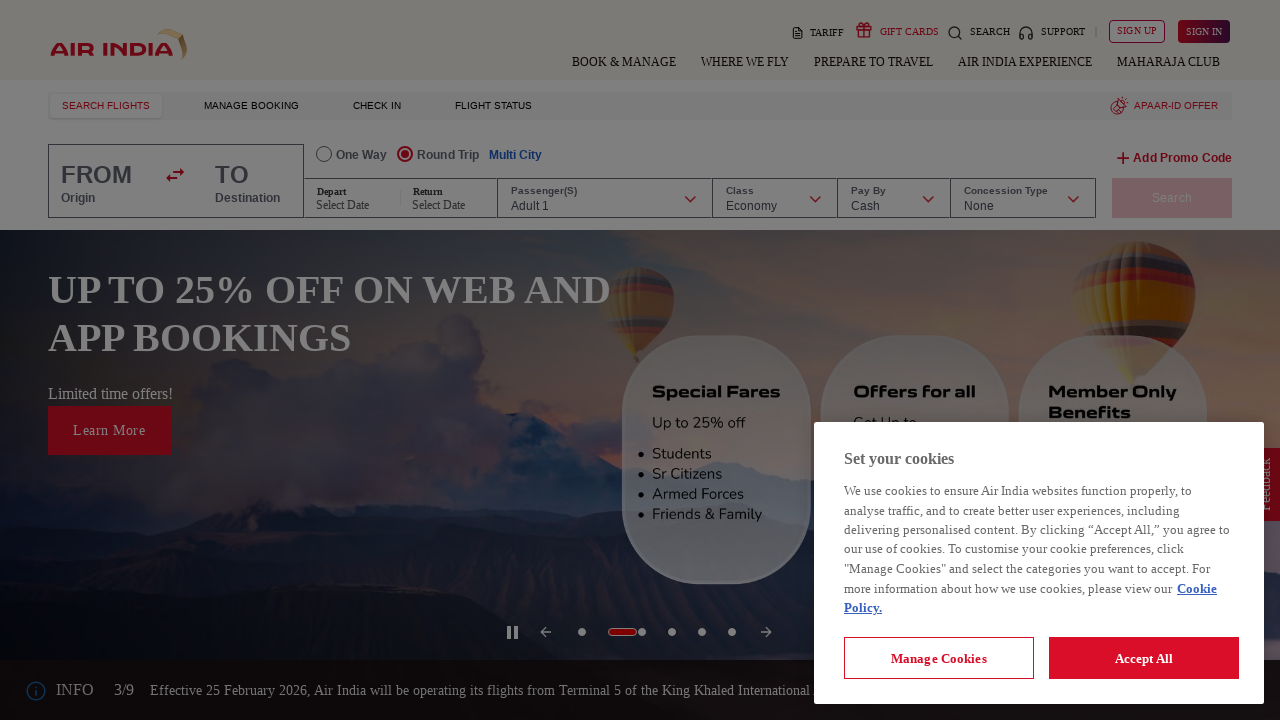

Waited for page DOM to load
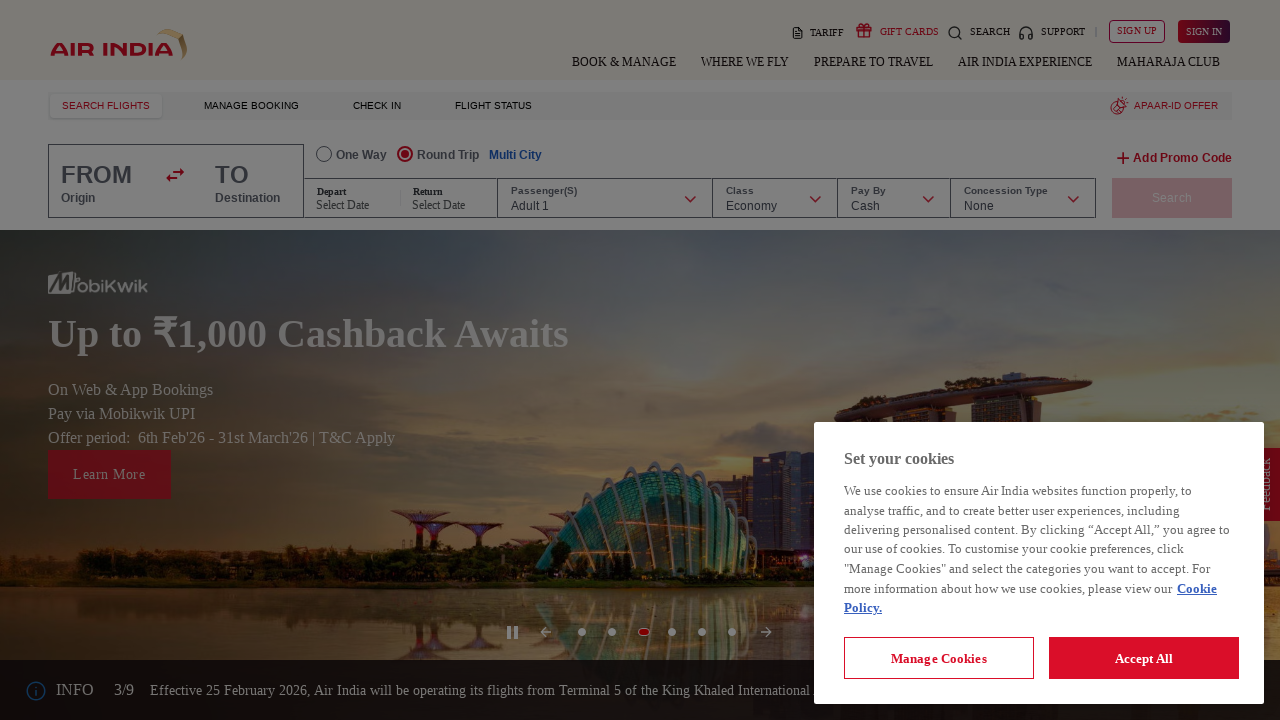

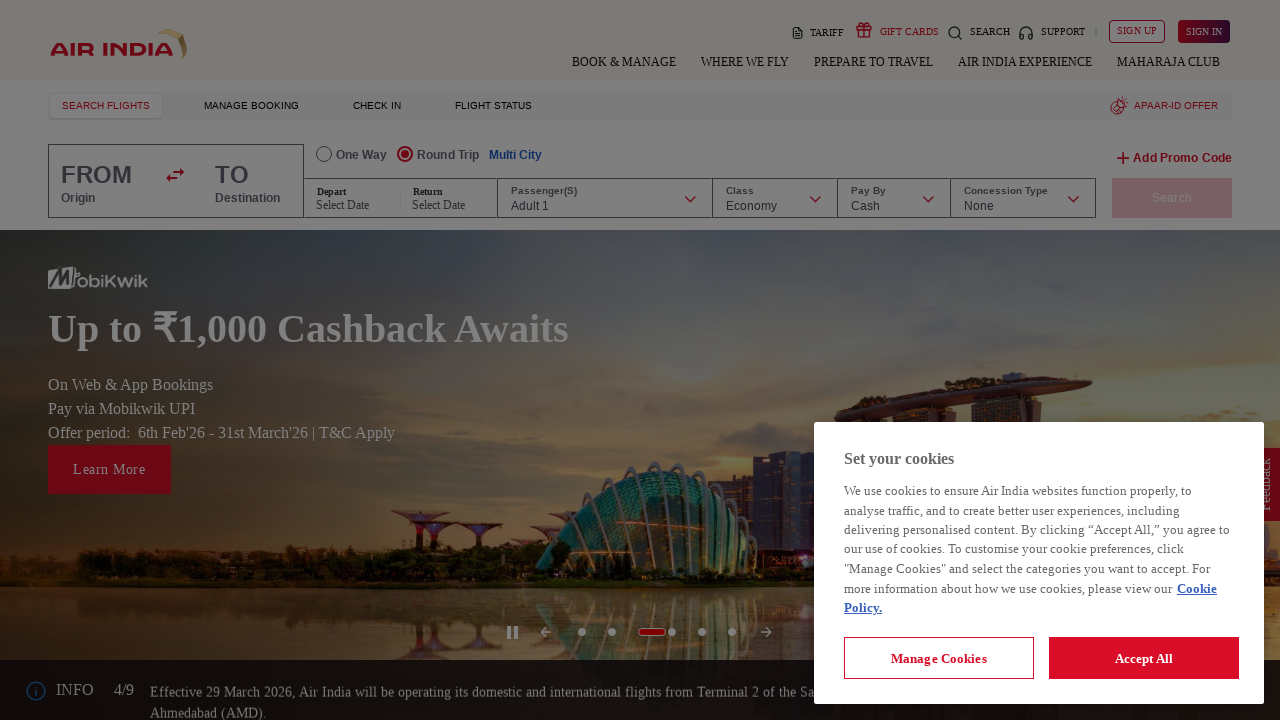